Tests double-click functionality by performing a double-click on a button and verifying the confirmation message appears

Starting URL: https://demoqa.com/buttons

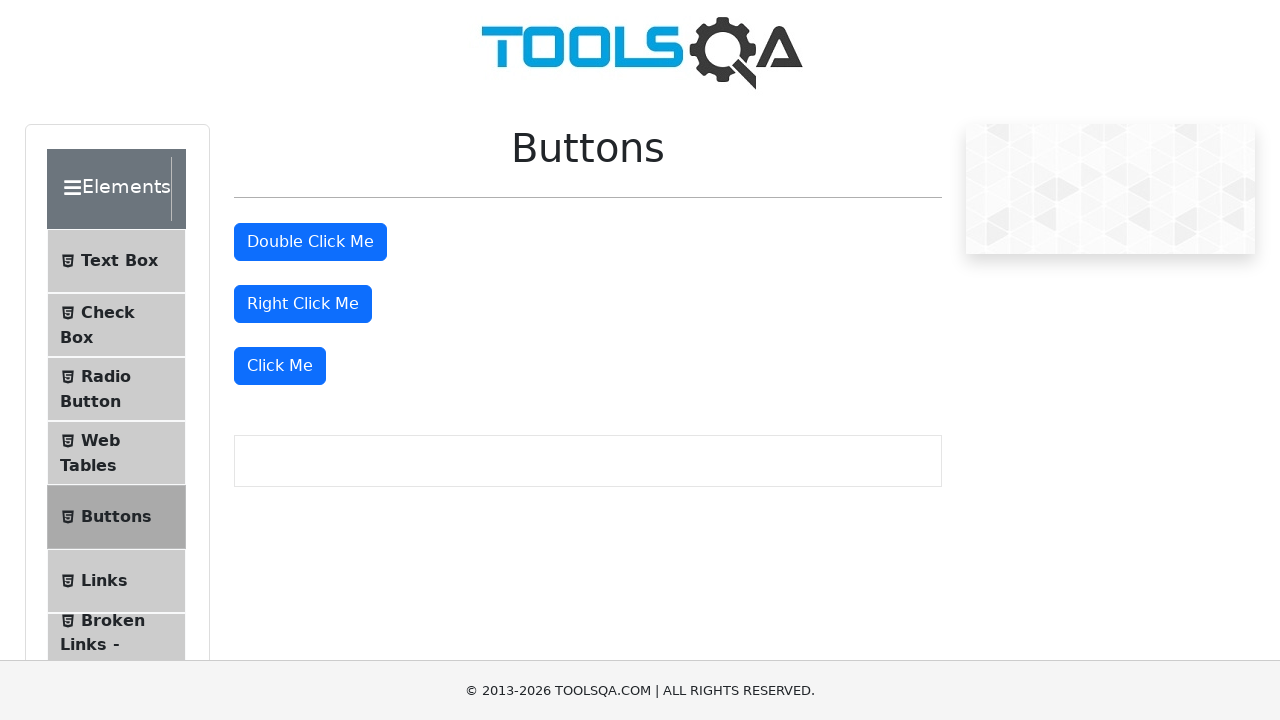

Double-clicked the 'Double Click Me' button at (310, 242) on #doubleClickBtn
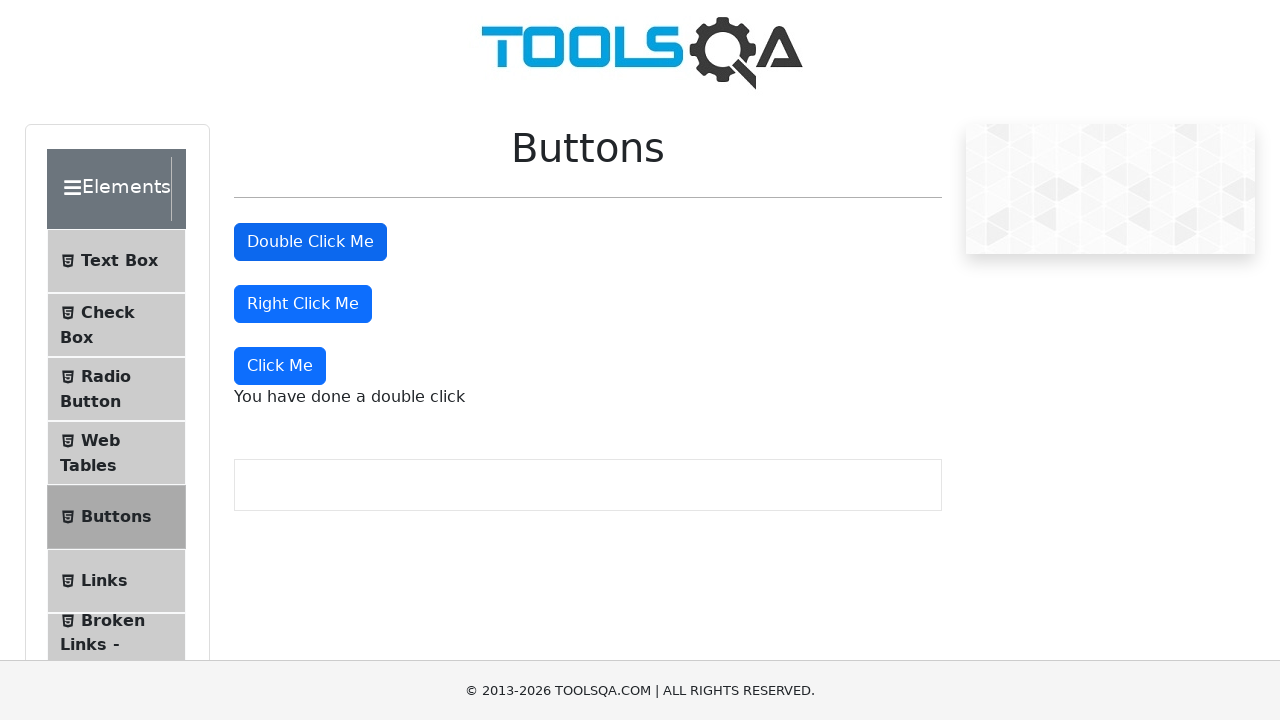

Double-click confirmation message appeared
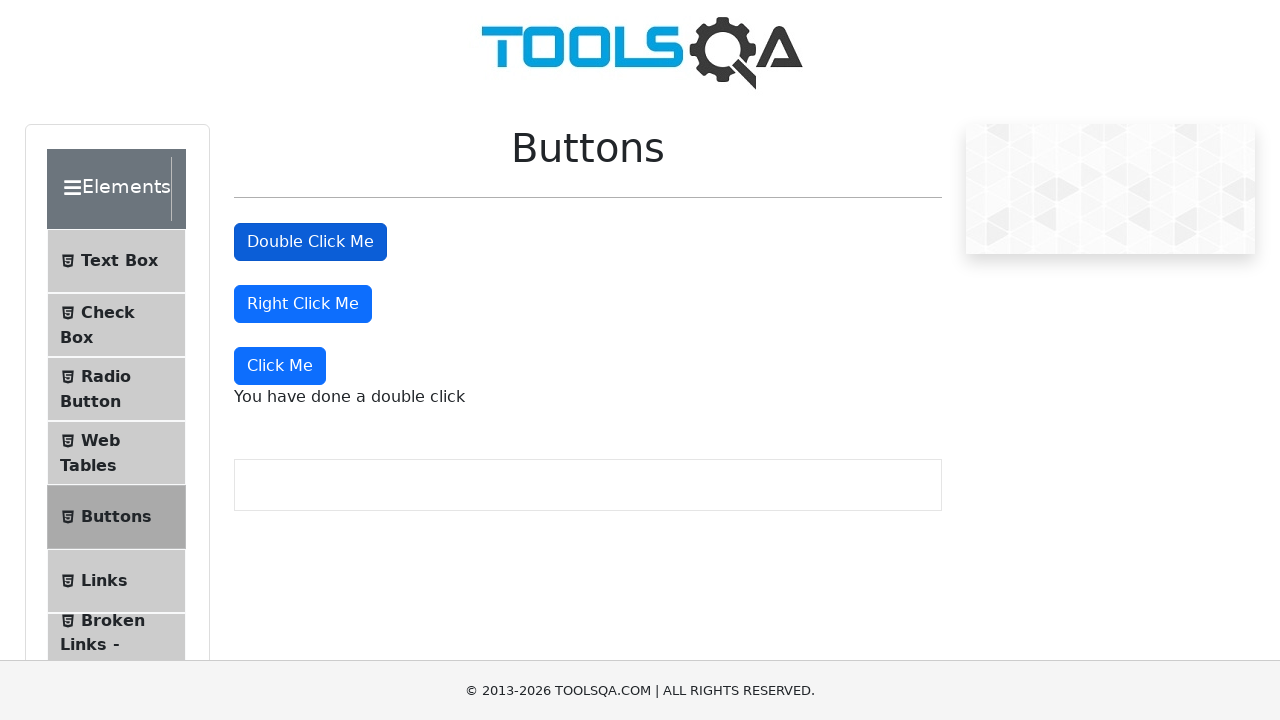

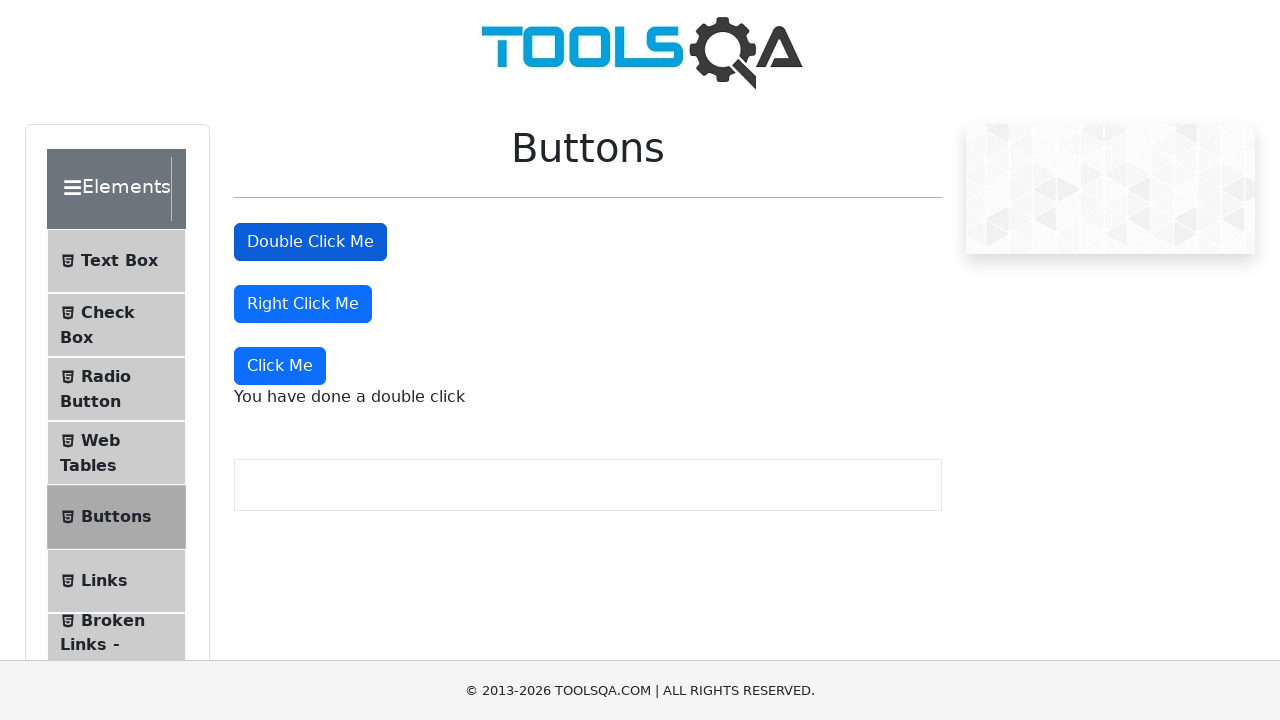